Tests JavaScript confirm dialog by clicking the JS Confirm button, dismissing the confirmation, and verifying the cancel result

Starting URL: https://the-internet.herokuapp.com/javascript_alerts

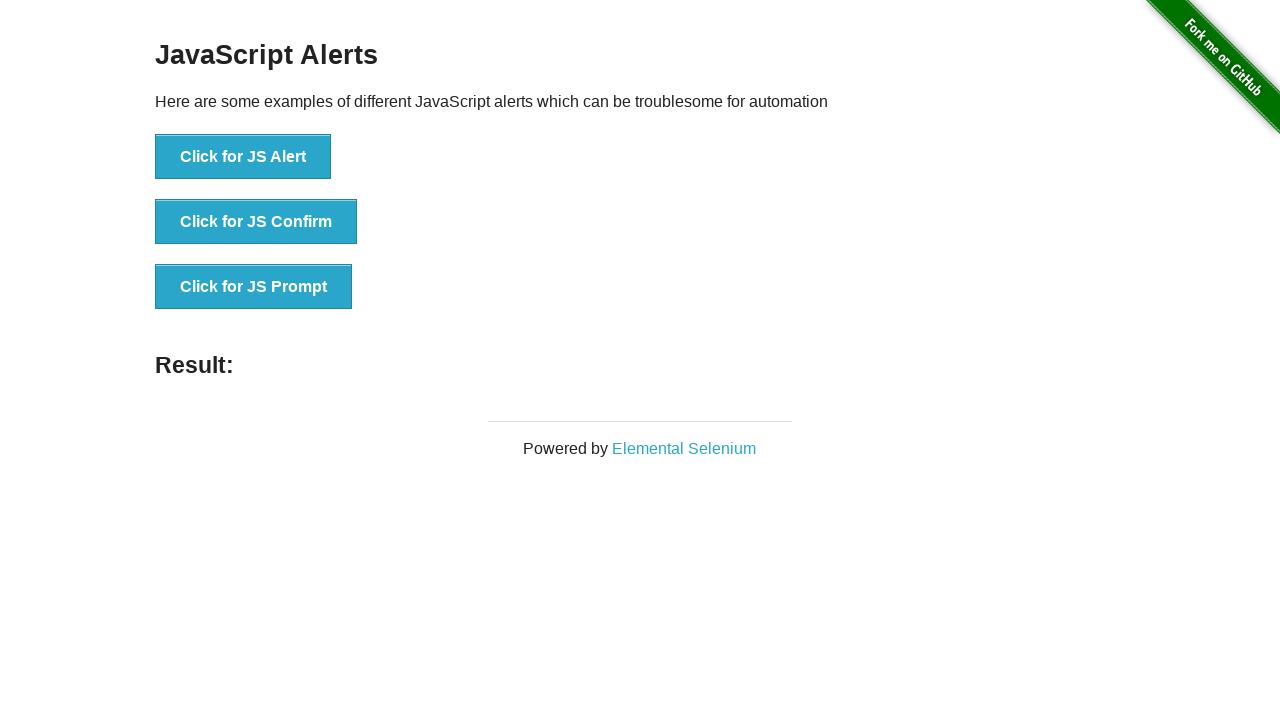

Set up dialog handler to dismiss confirm dialogs
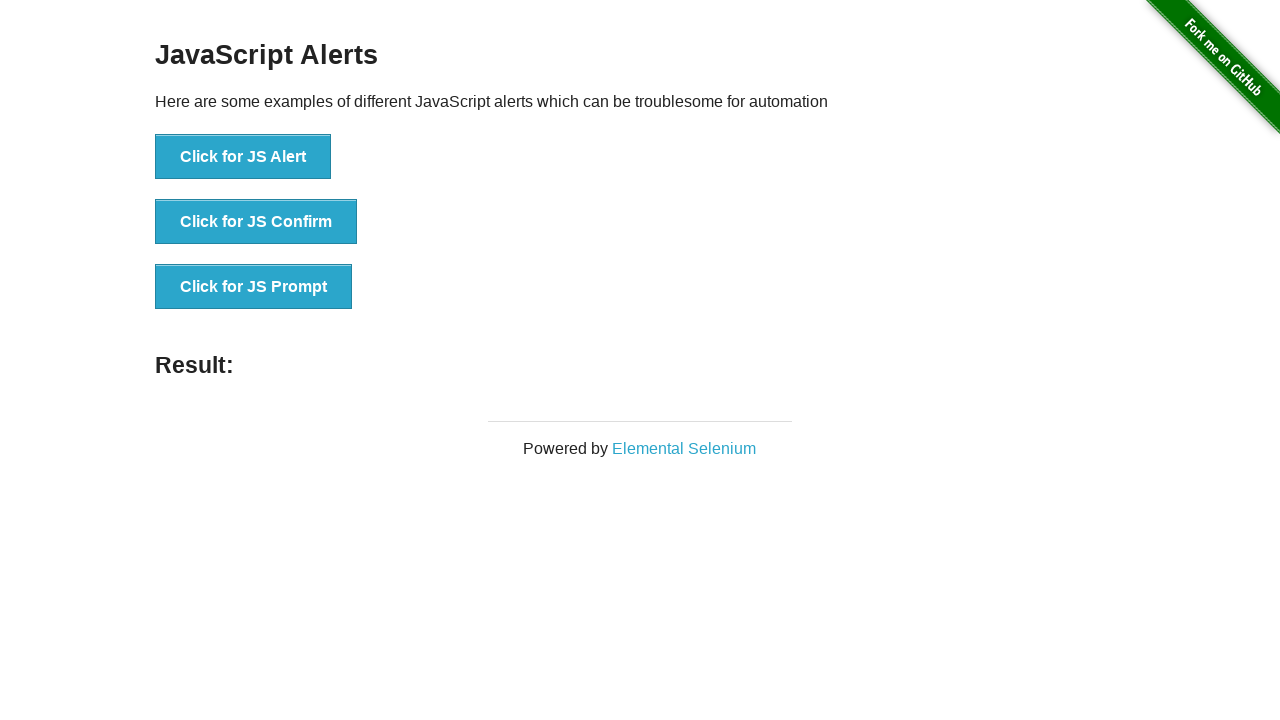

Clicked the JS Confirm button at (256, 222) on xpath=//button[@onclick='jsConfirm()']
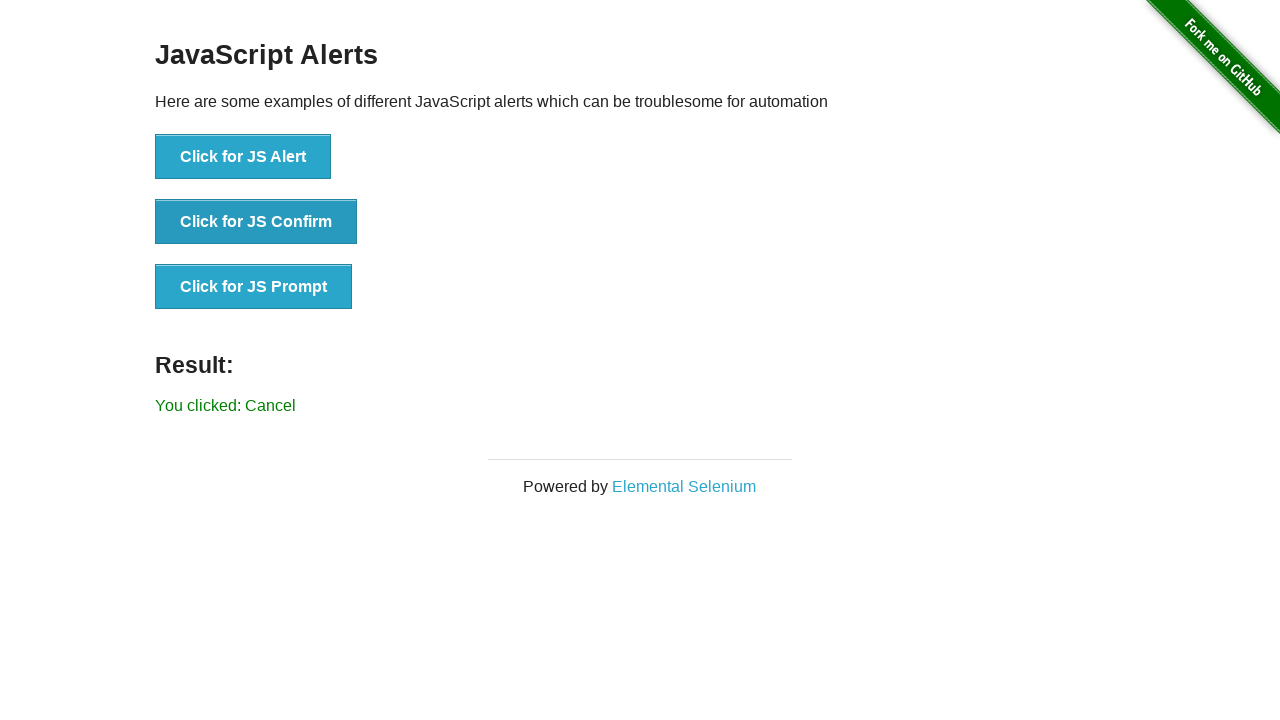

Result element appeared on the page
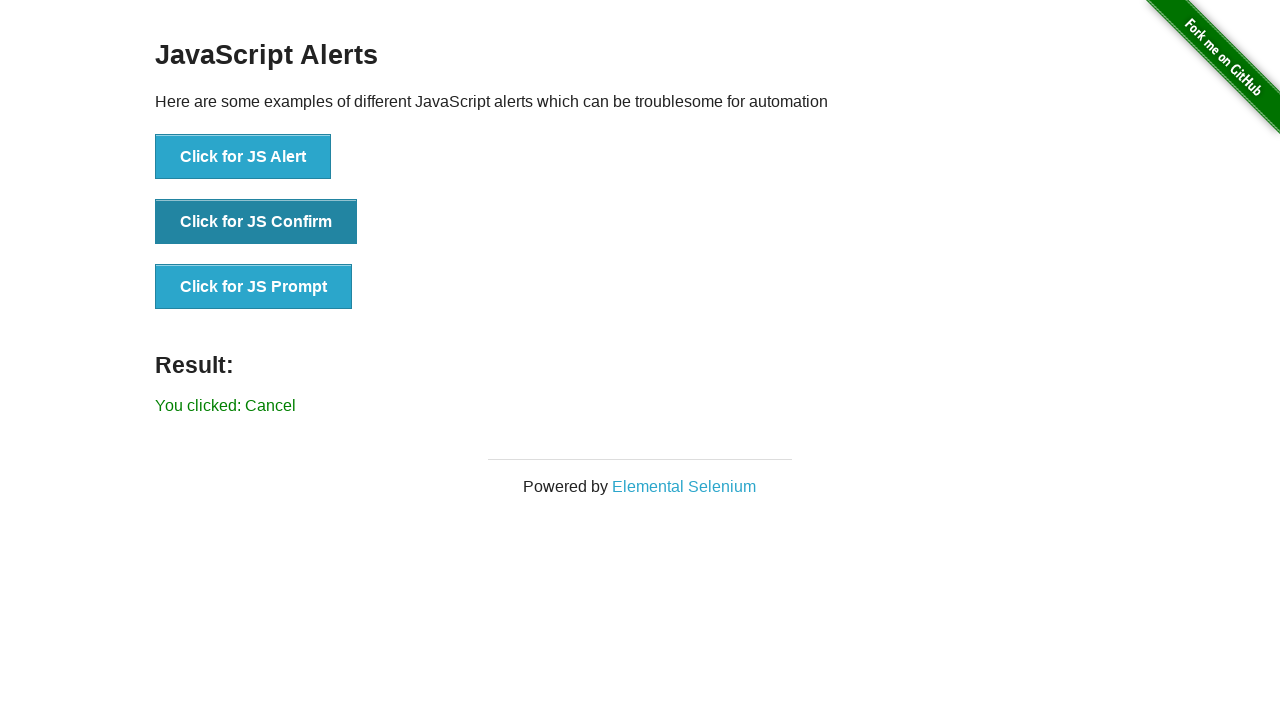

Retrieved result text from the page
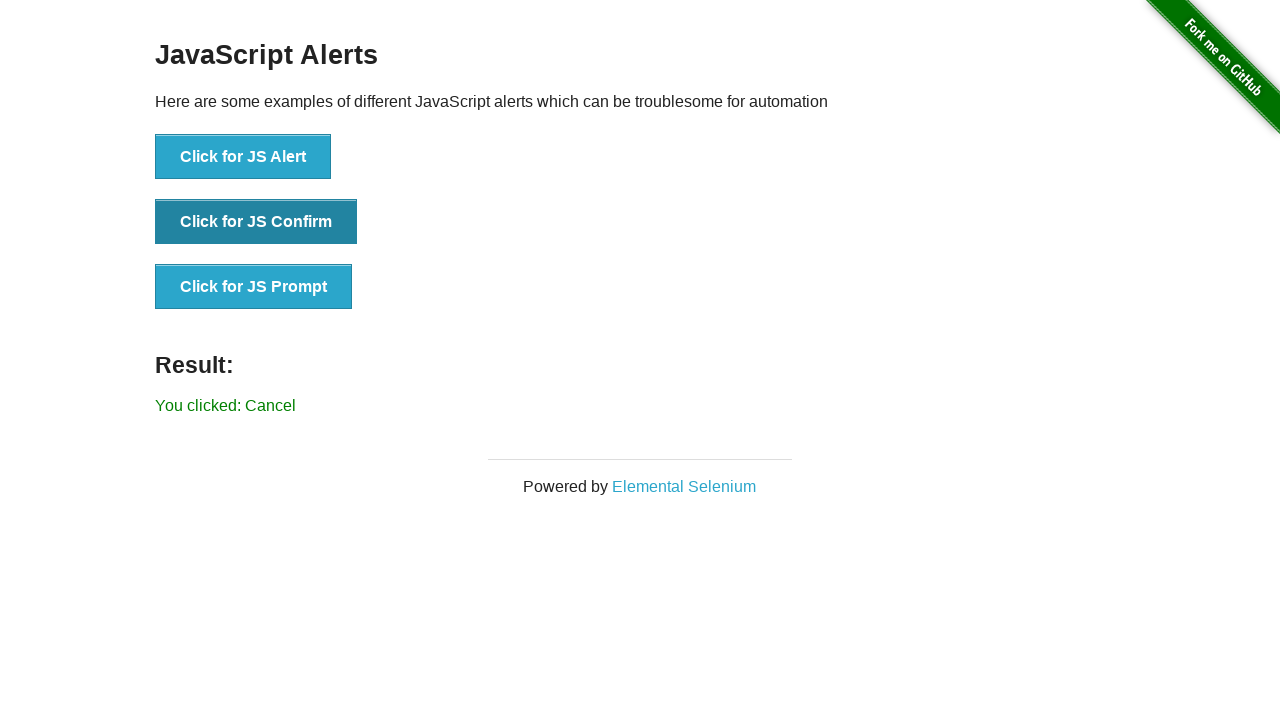

Verified result text is 'You clicked: Cancel'
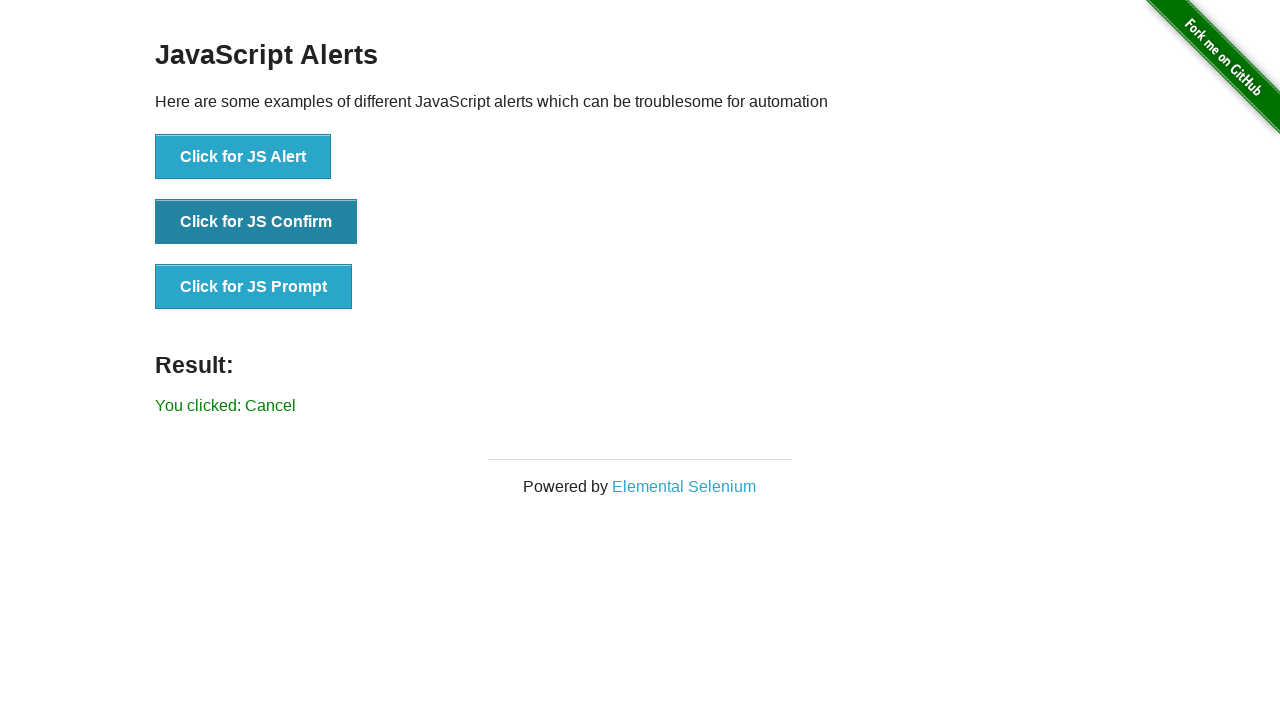

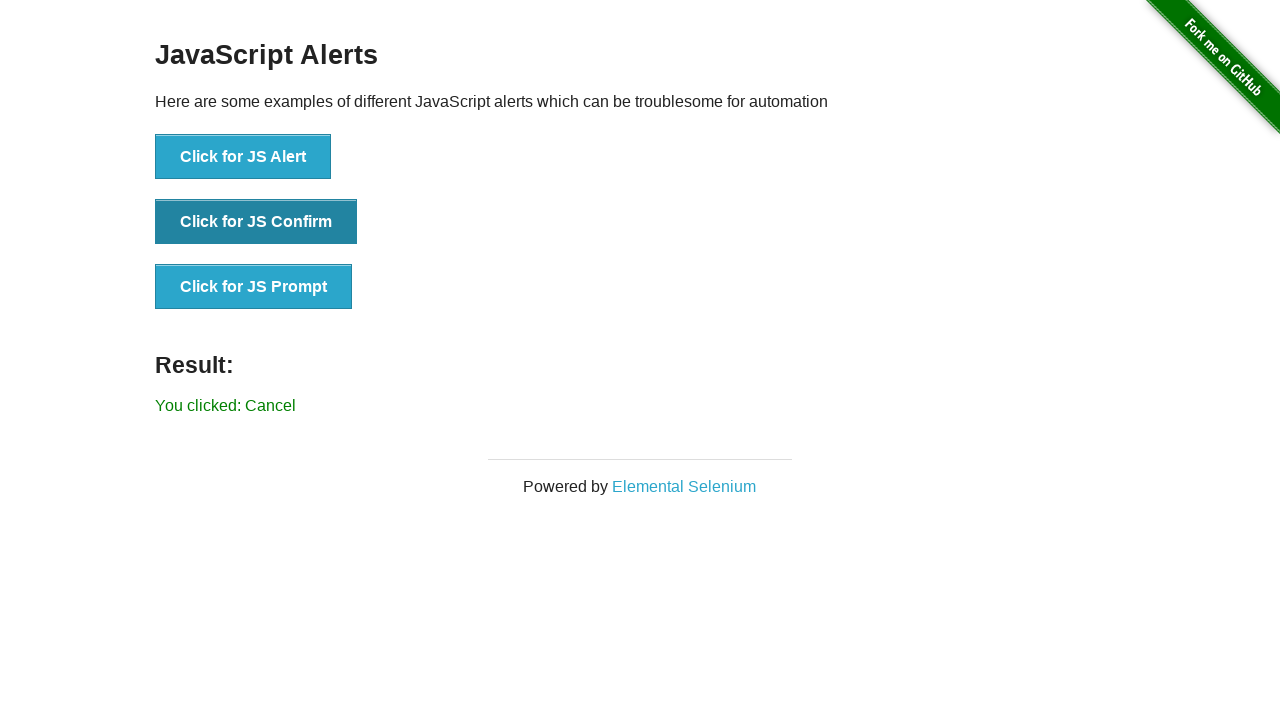